Tests that the Clear completed button displays with correct text after completing an item

Starting URL: https://demo.playwright.dev/todomvc

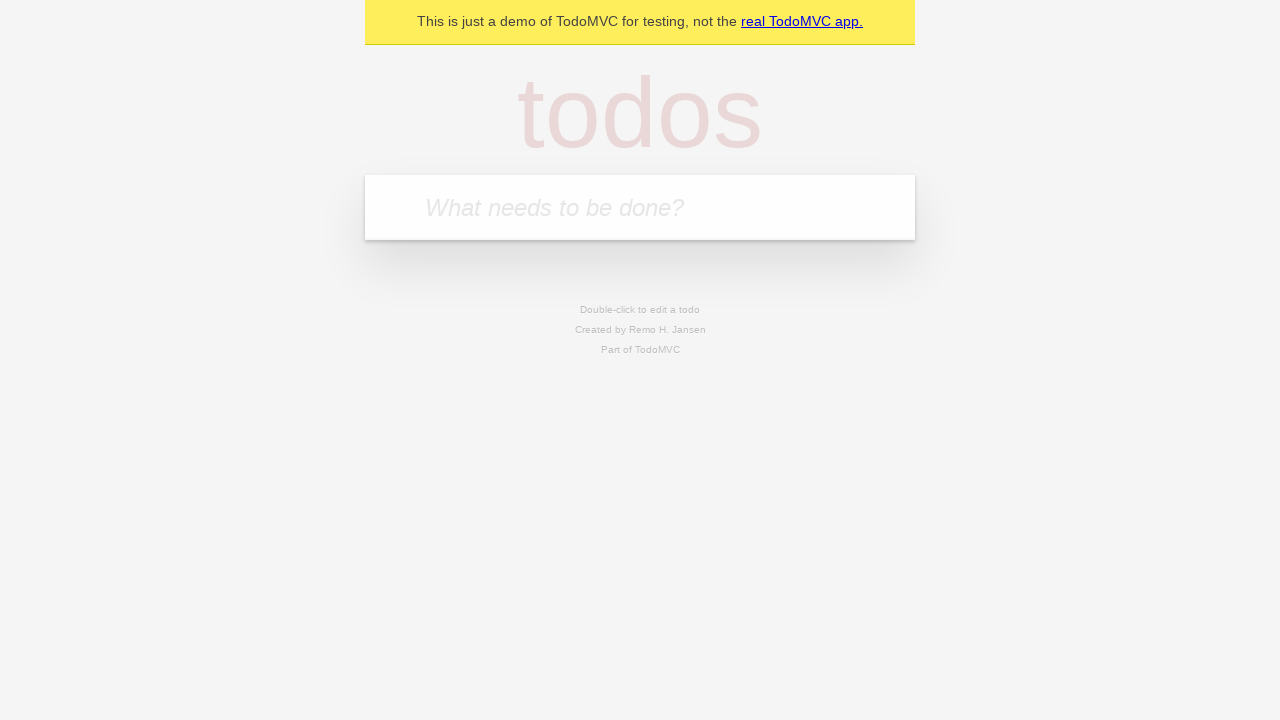

Filled todo input with 'buy some cheese' on internal:attr=[placeholder="What needs to be done?"i]
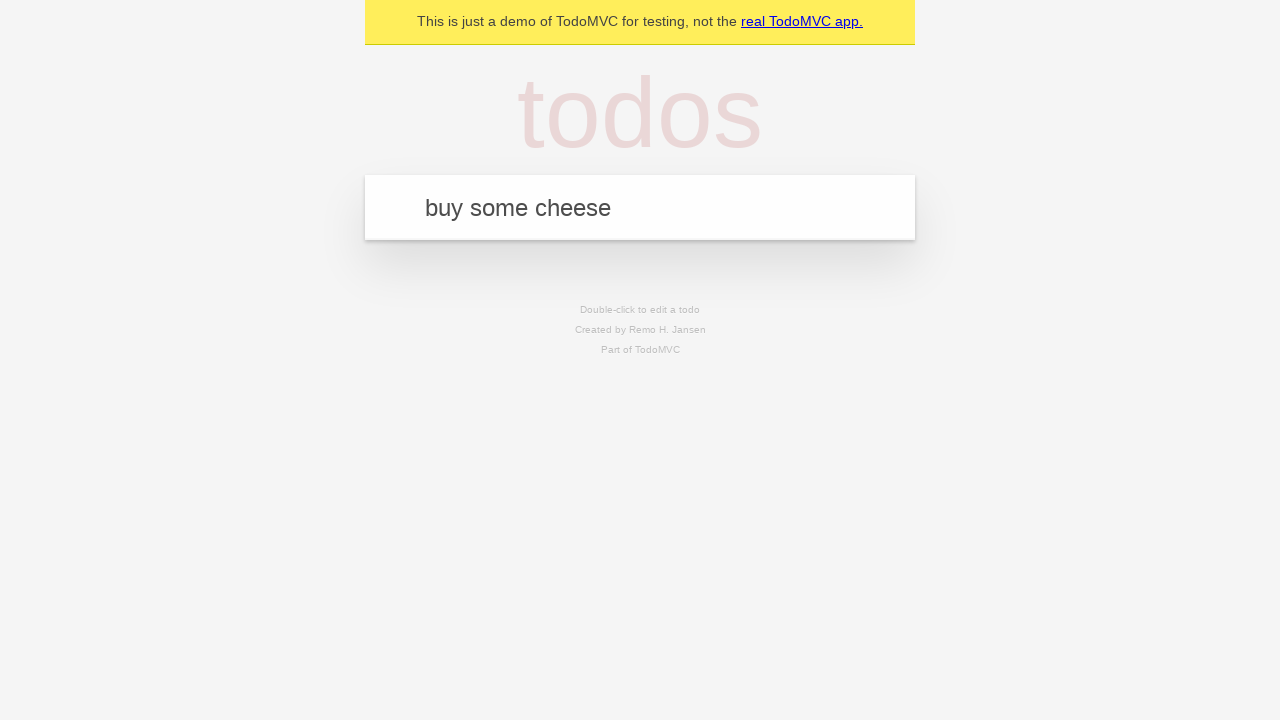

Pressed Enter to add first todo item on internal:attr=[placeholder="What needs to be done?"i]
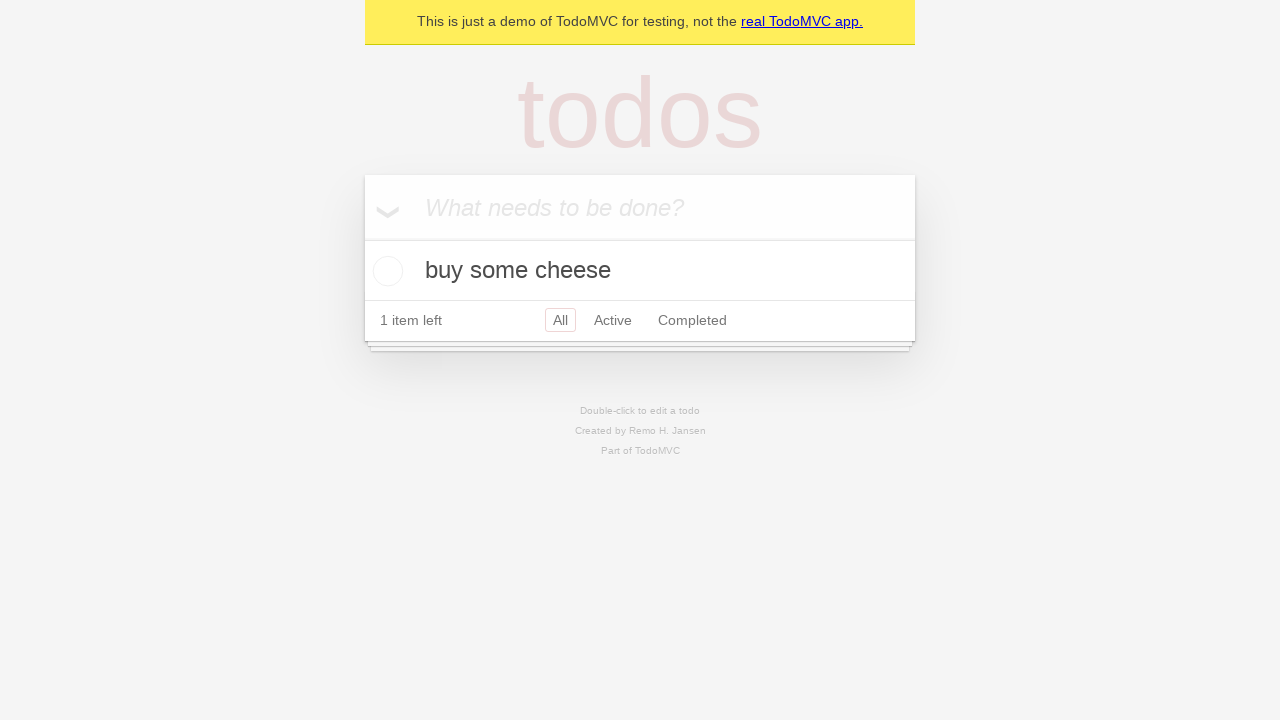

Filled todo input with 'feed the cat' on internal:attr=[placeholder="What needs to be done?"i]
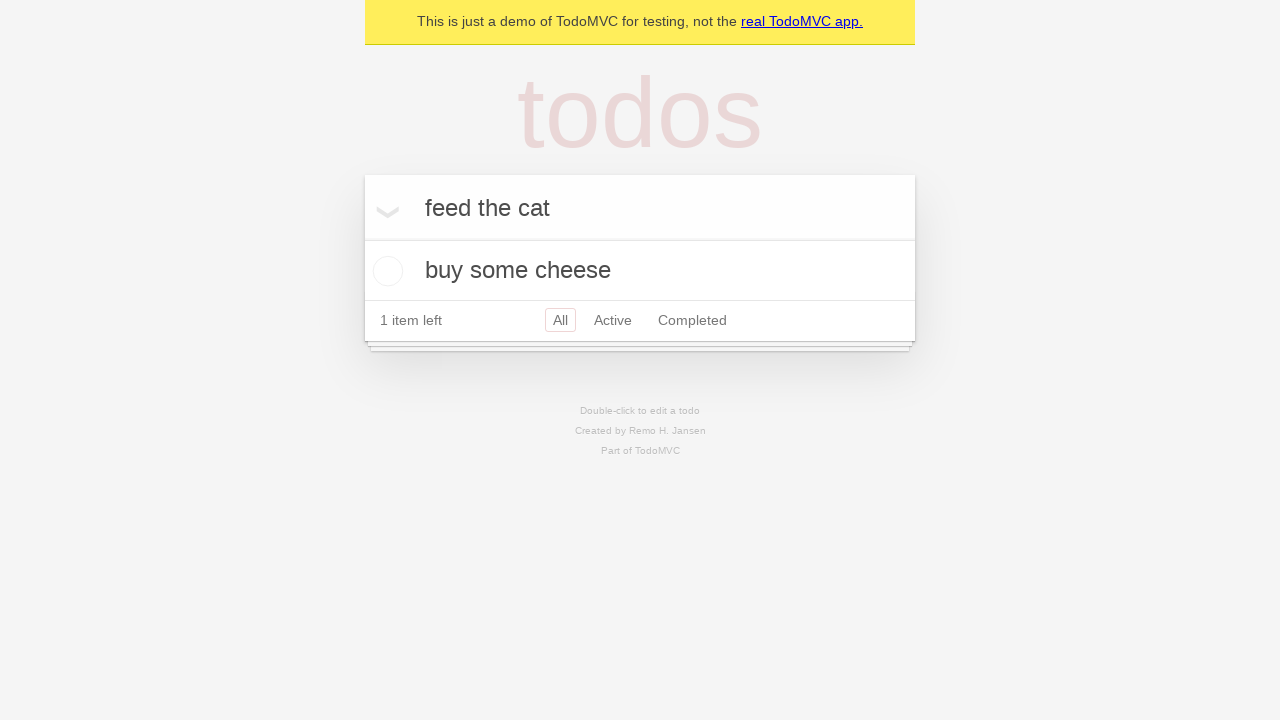

Pressed Enter to add second todo item on internal:attr=[placeholder="What needs to be done?"i]
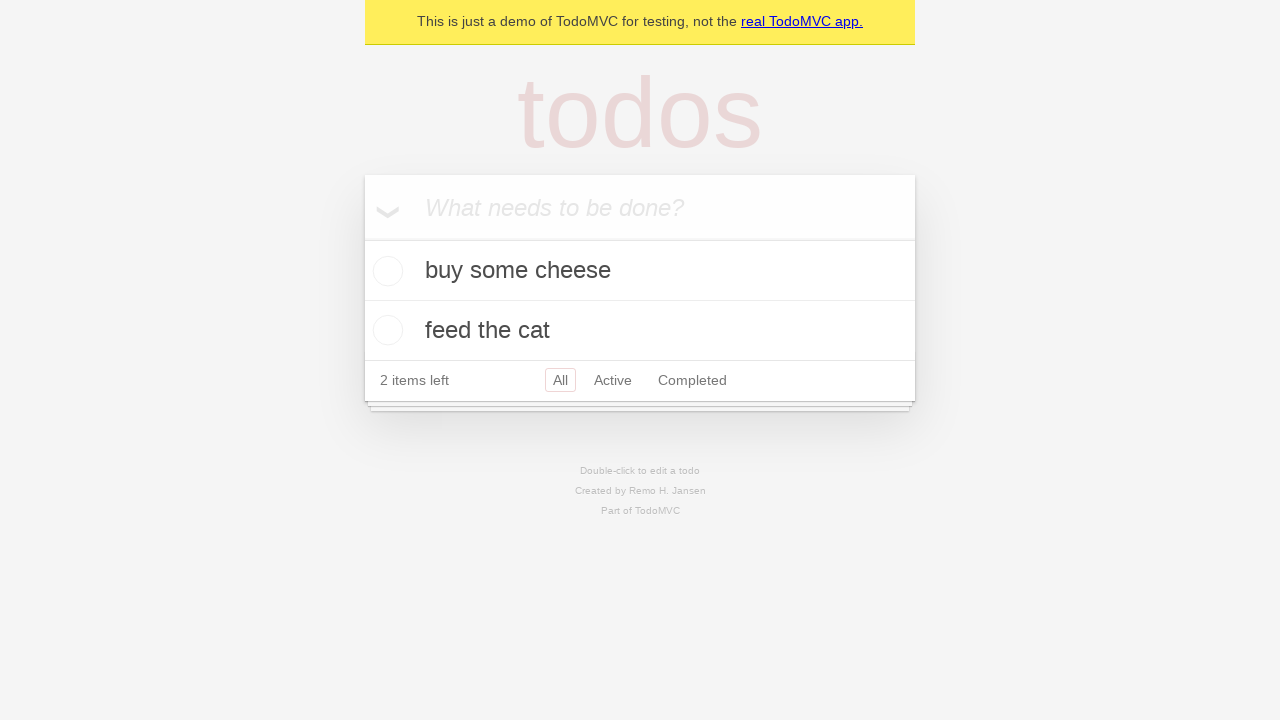

Filled todo input with 'book a doctors appointment' on internal:attr=[placeholder="What needs to be done?"i]
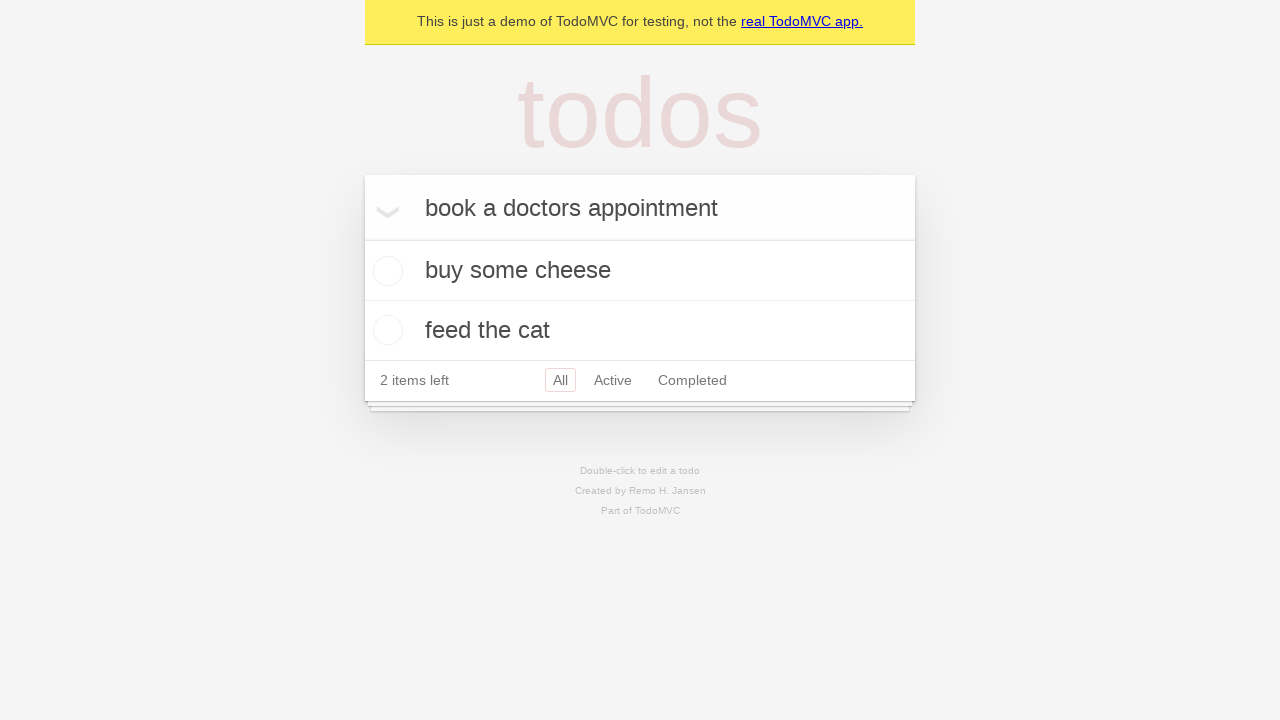

Pressed Enter to add third todo item on internal:attr=[placeholder="What needs to be done?"i]
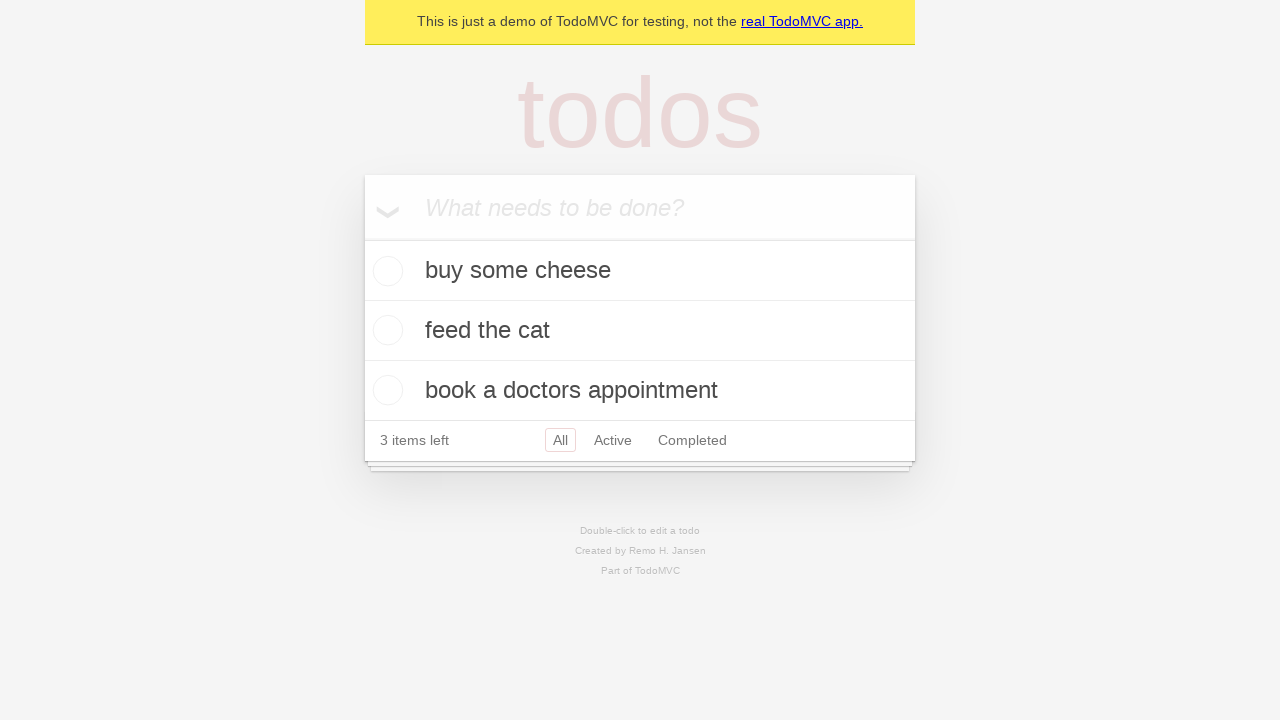

Checked the first todo item as completed at (385, 271) on .todo-list li .toggle >> nth=0
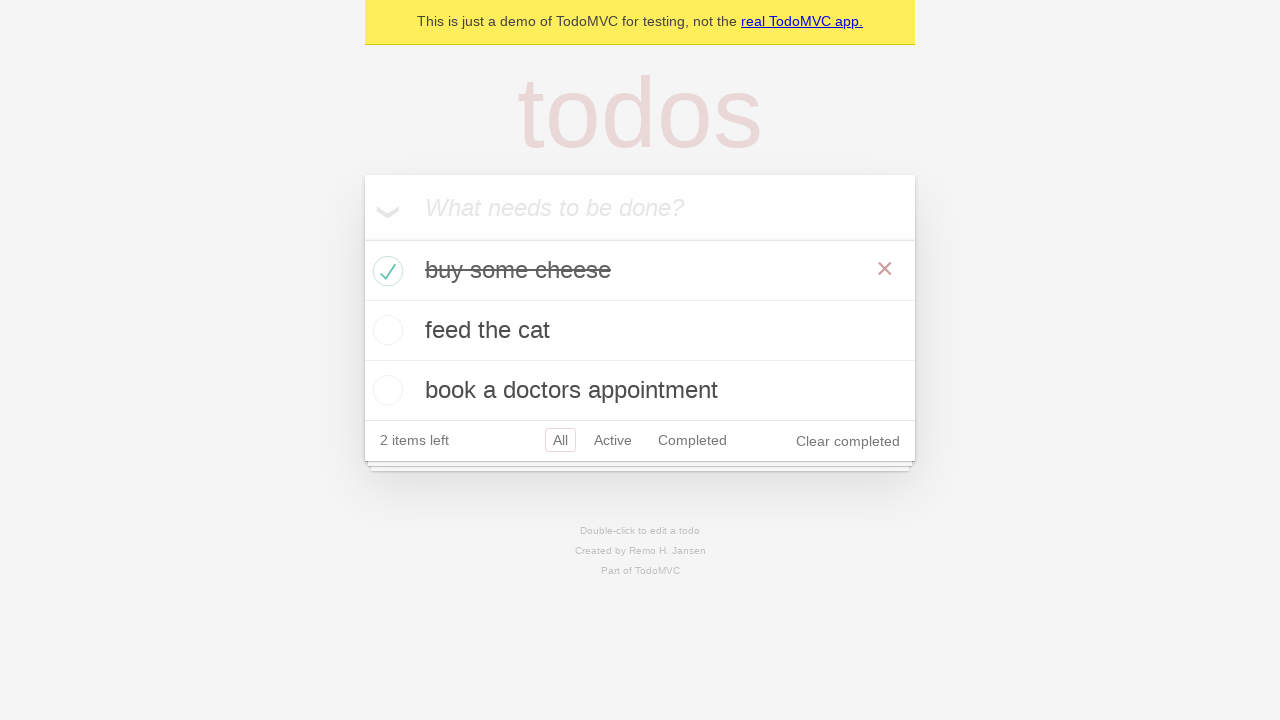

Clear completed button appeared with correct text
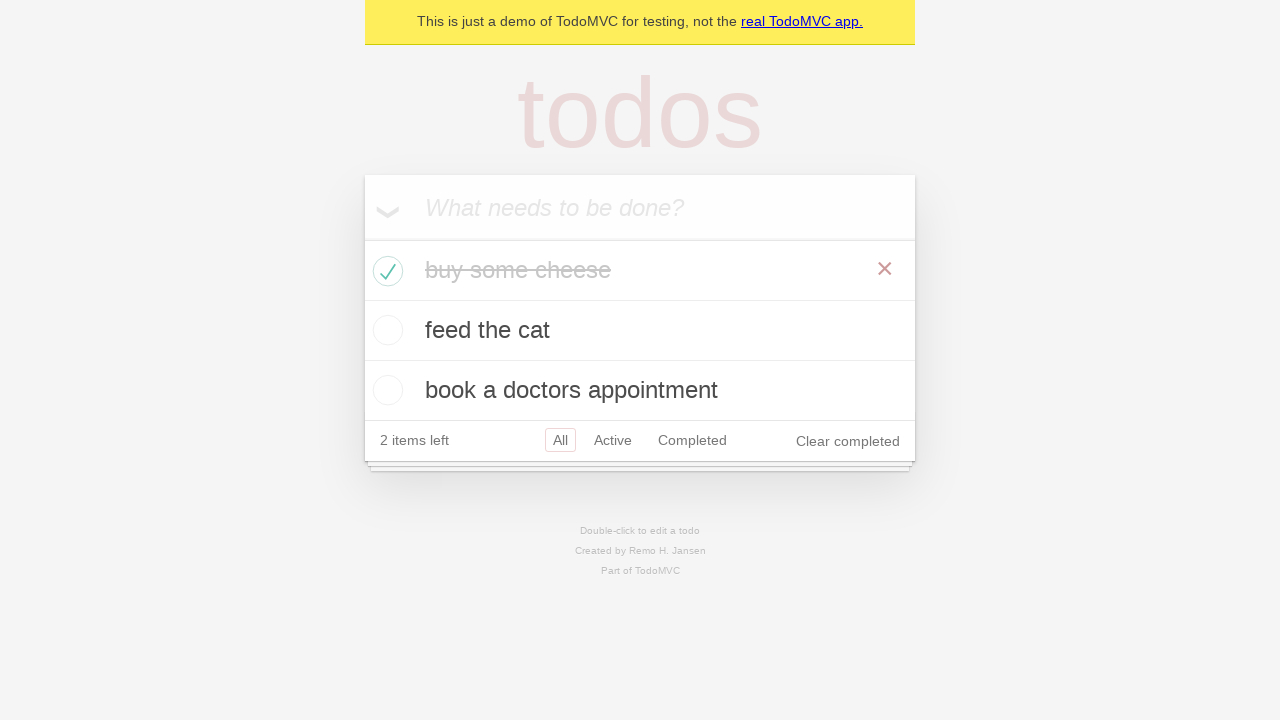

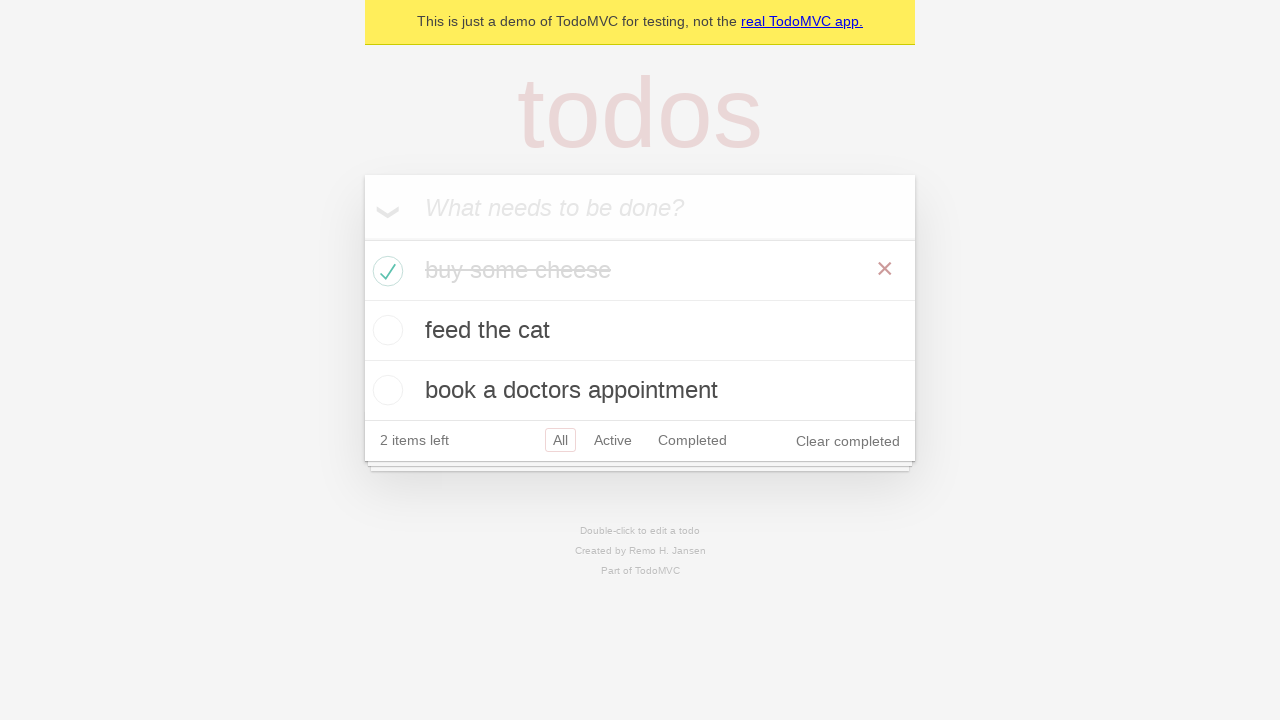